Tests pagination functionality on Argentine Supreme Court corruption cases page by waiting for results to load and clicking through to the next page of results.

Starting URL: https://www.csjn.gov.ar/tribunales-federales-nacionales/causas-de-corrupcion.html

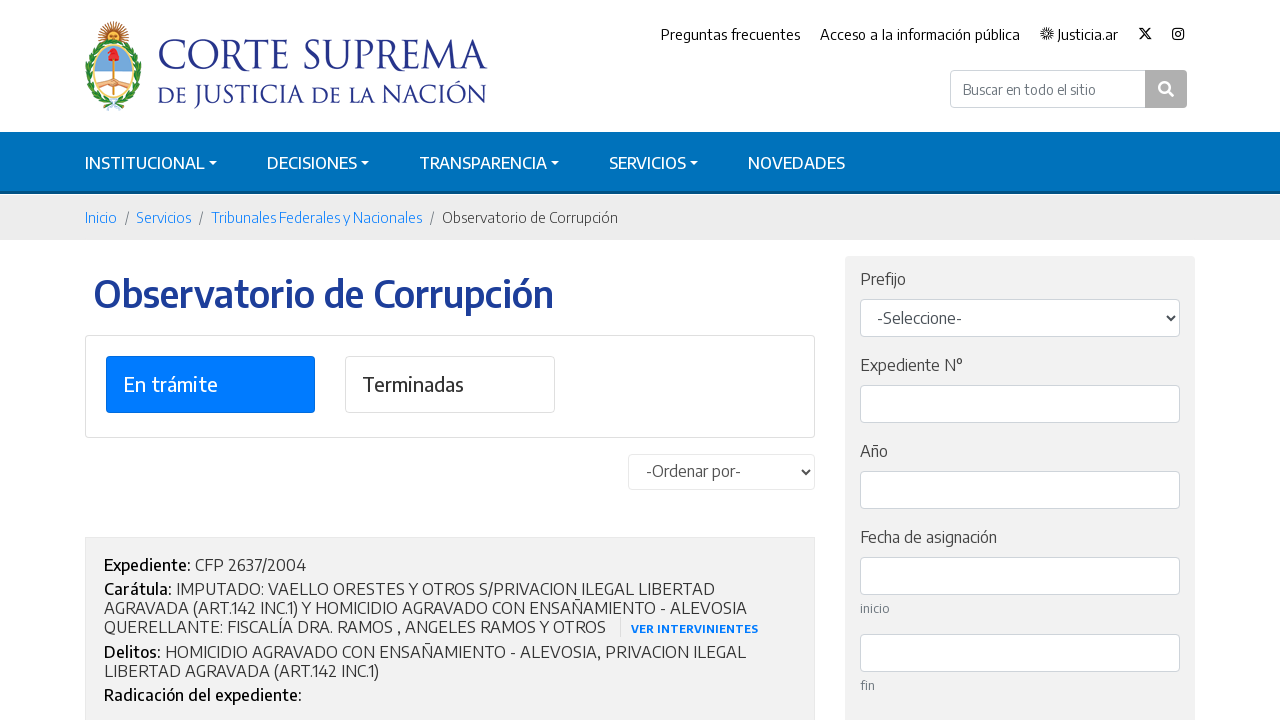

Waited for search results to load (div.result selector)
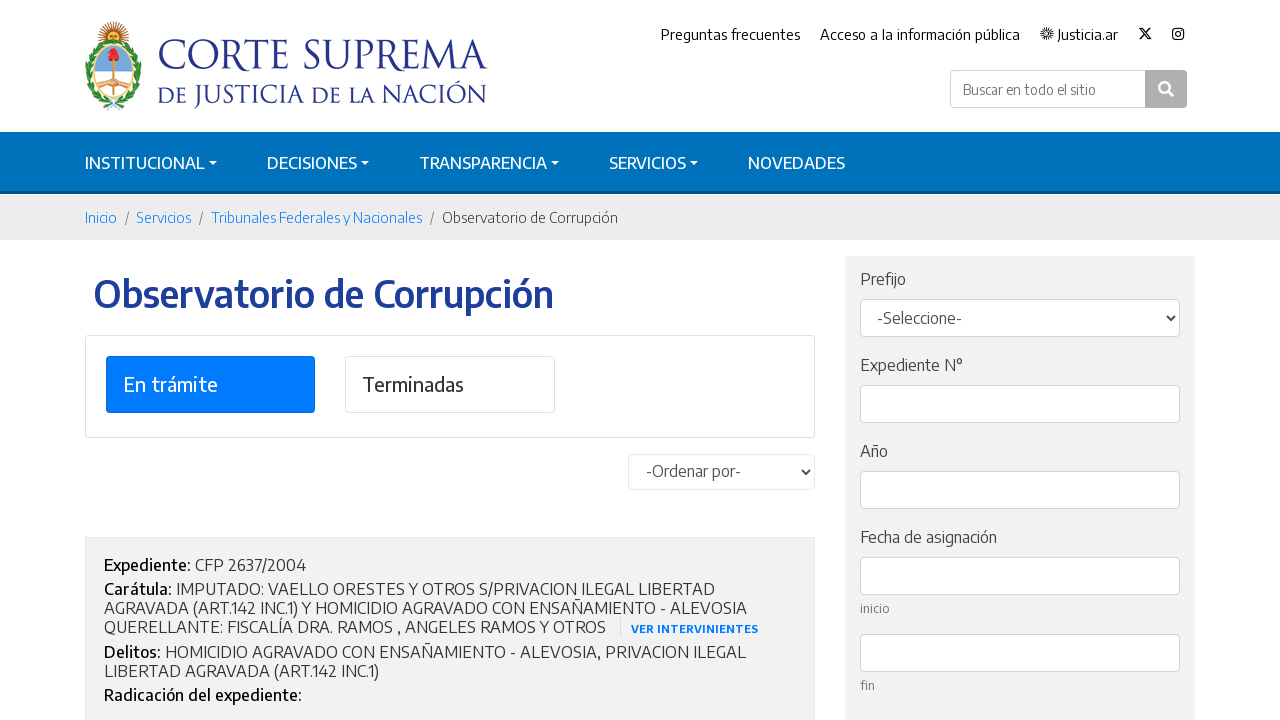

Verified results are displayed (ul.info selector)
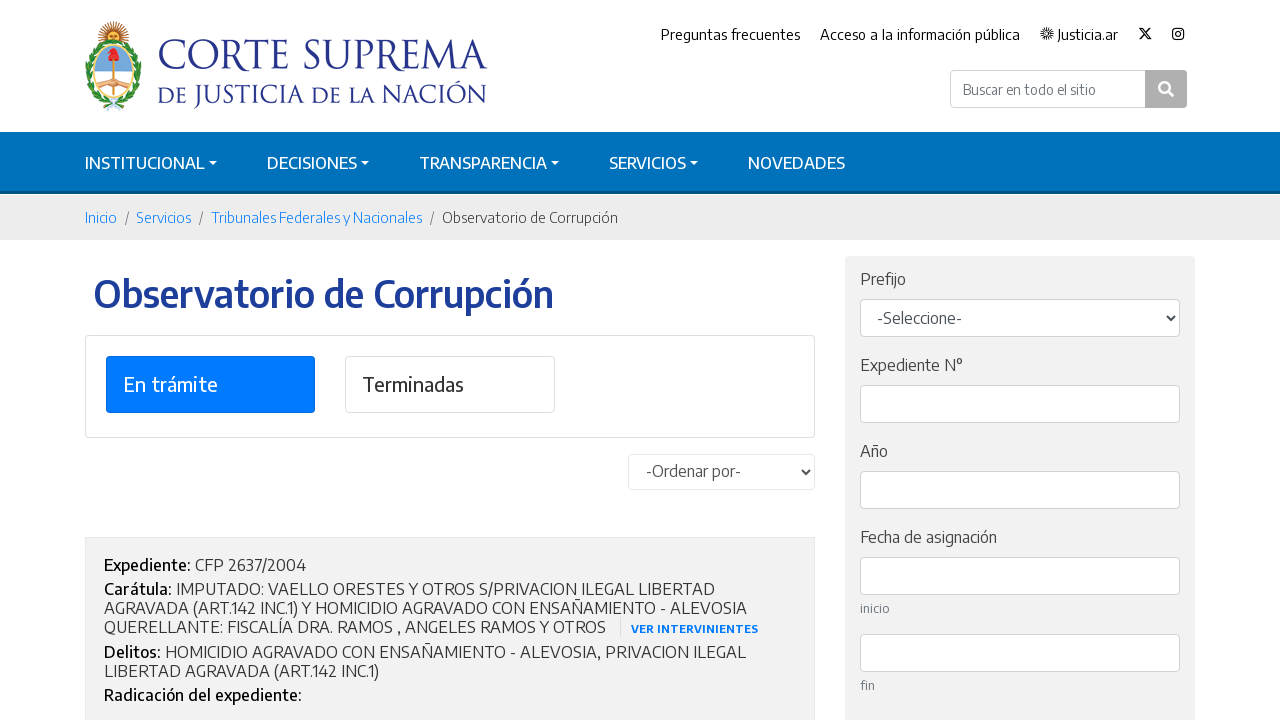

Located 'Siguiente' (Next) button
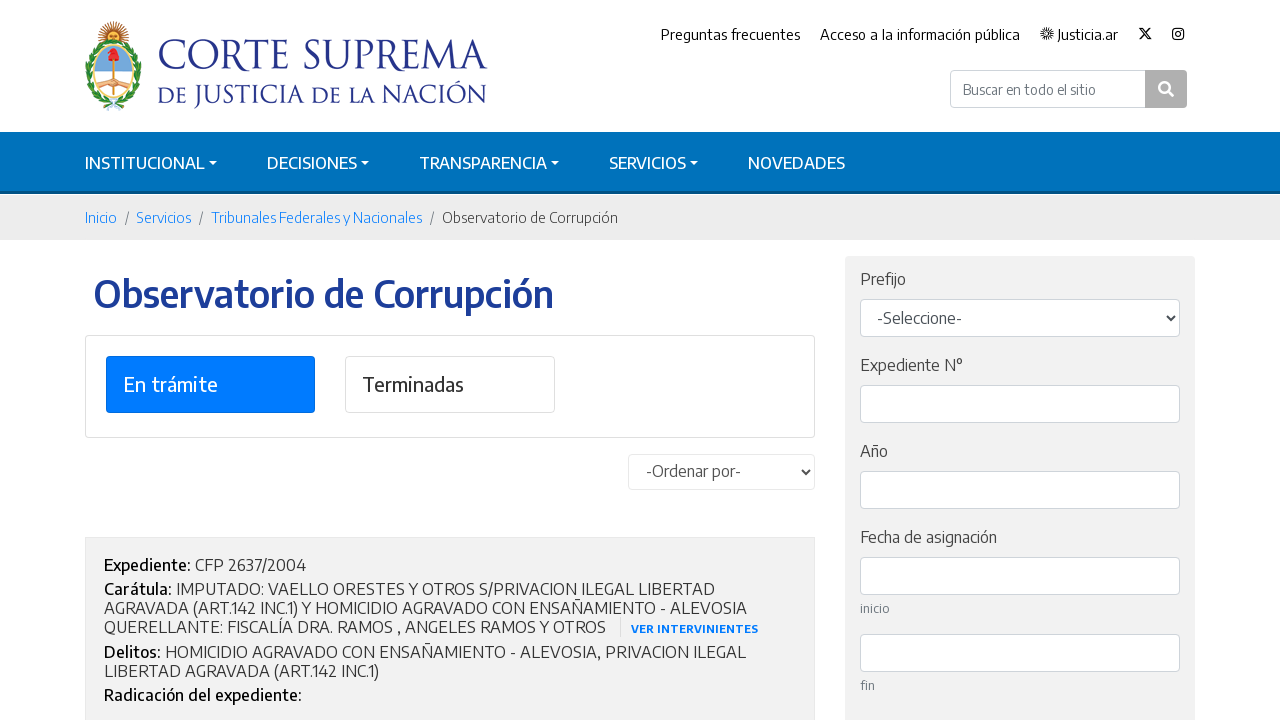

Clicked 'Siguiente' (Next) button to navigate to next page
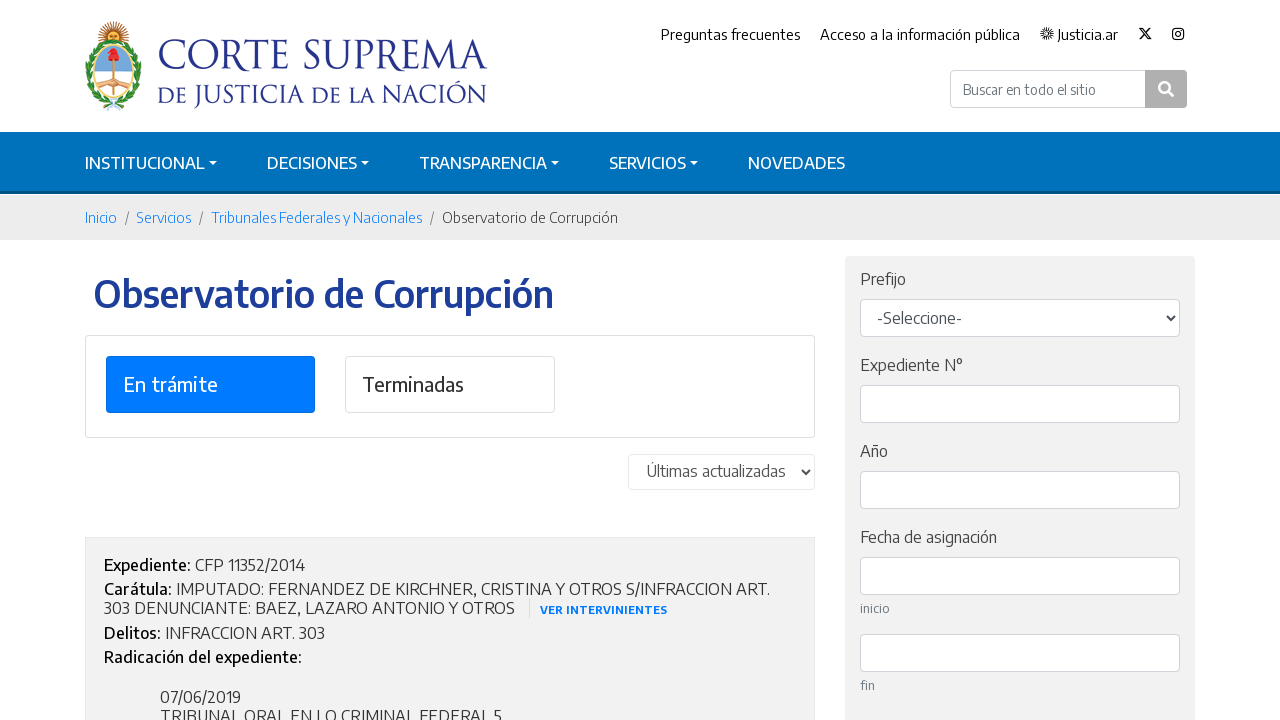

Waited for next page results to load (div.result selector)
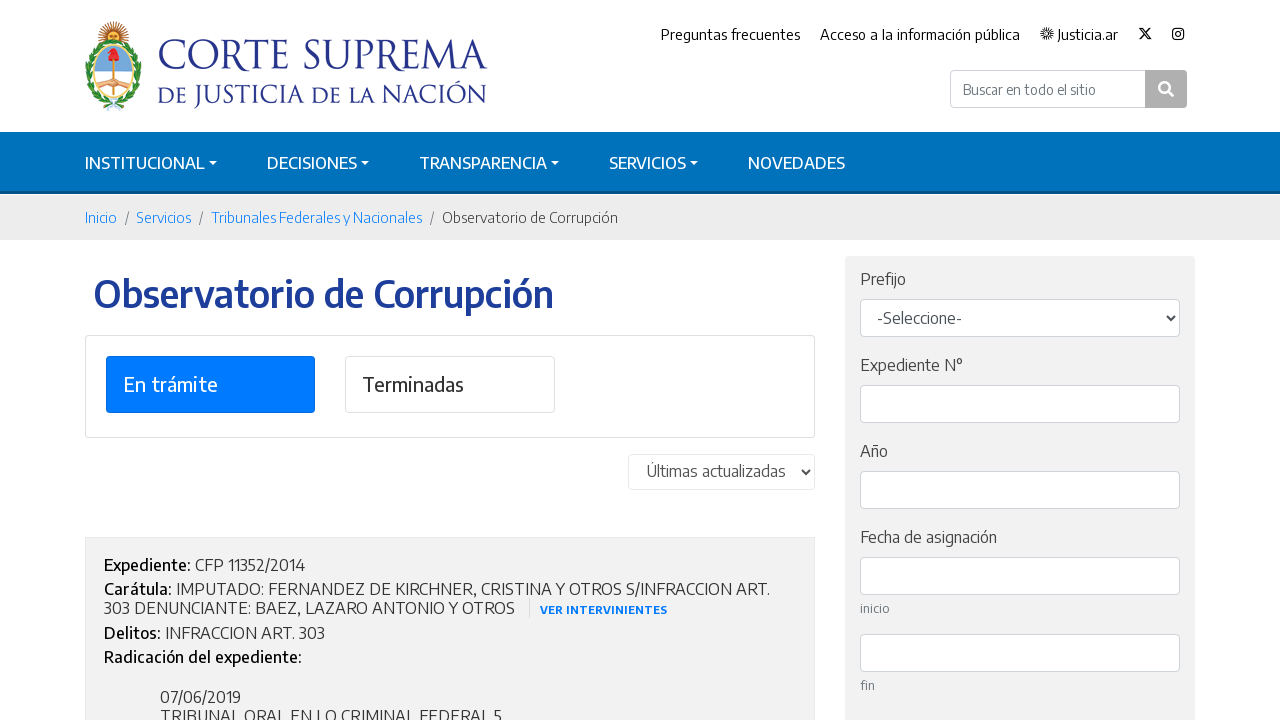

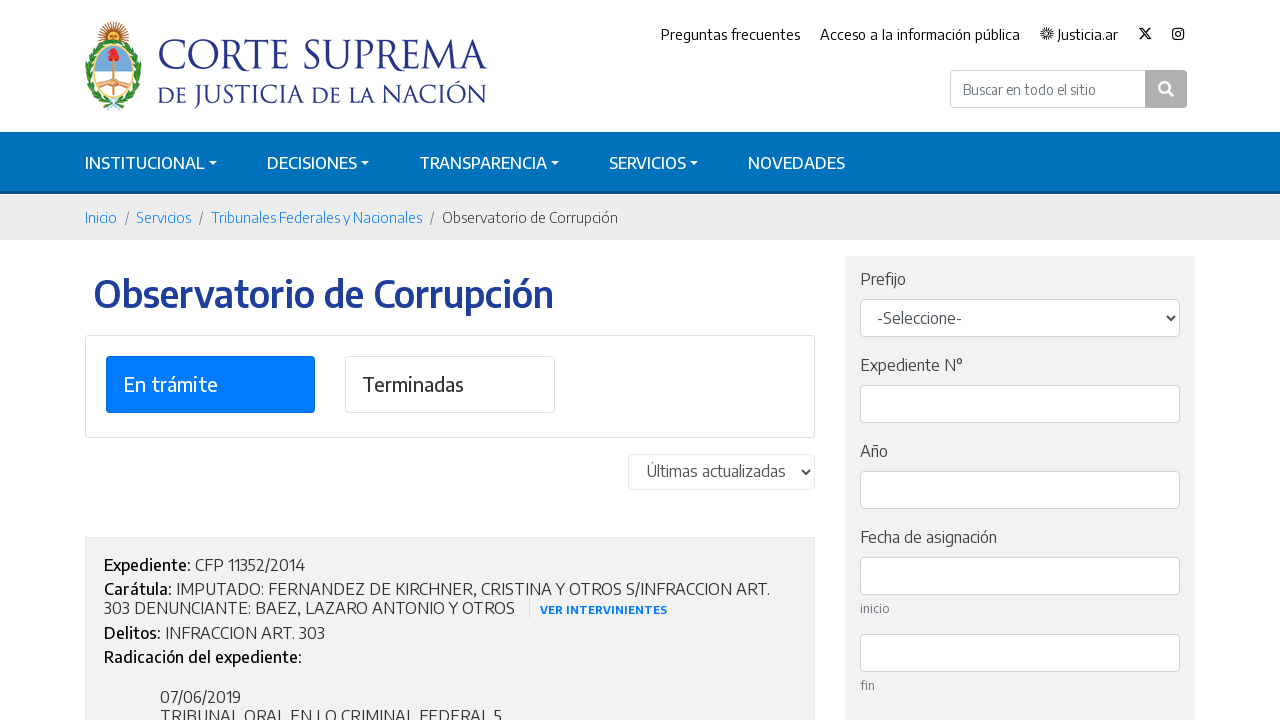